Navigates to the Demoblaze e-commerce demo site homepage to verify the page loads correctly

Starting URL: https://demoblaze.com/index.html

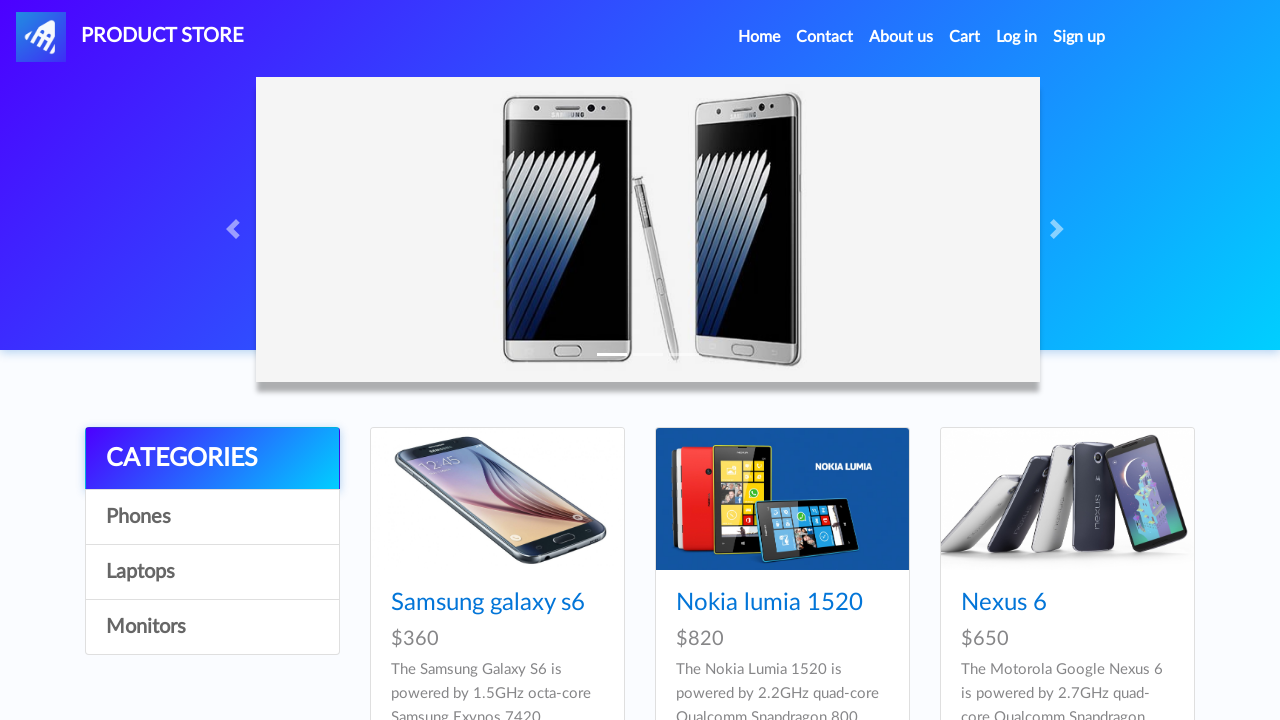

Waited for page to reach domcontentloaded state
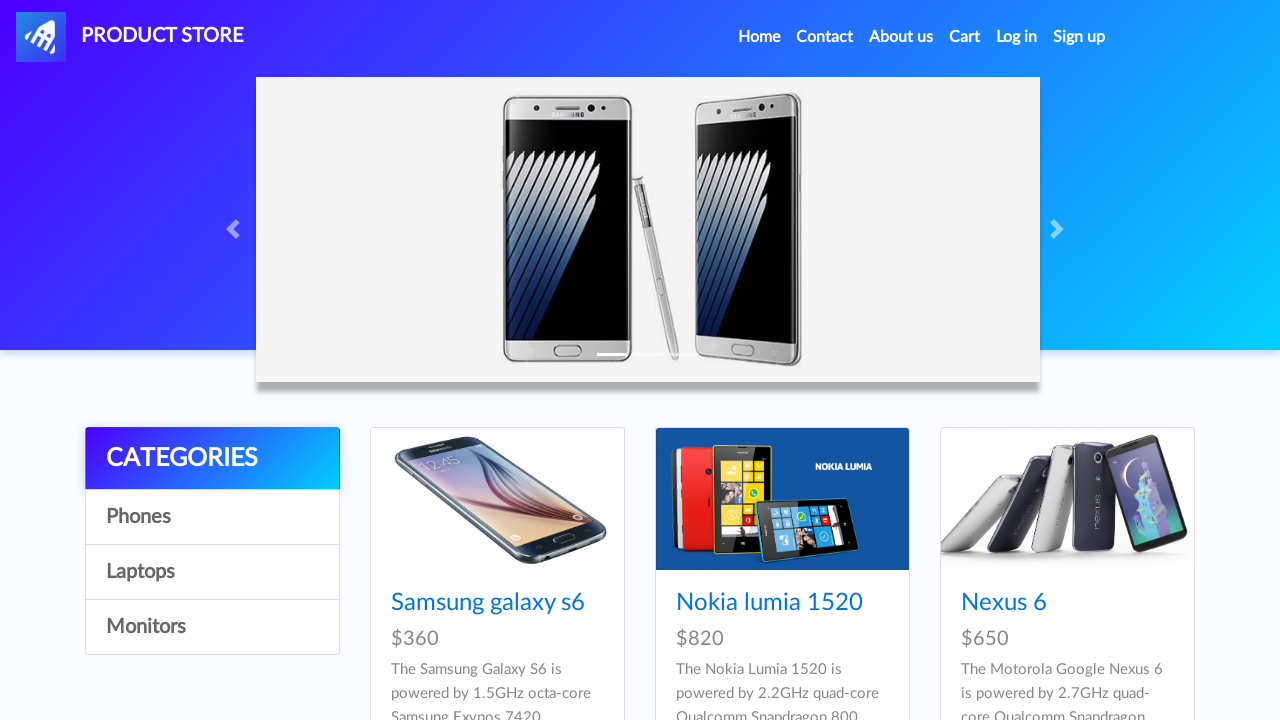

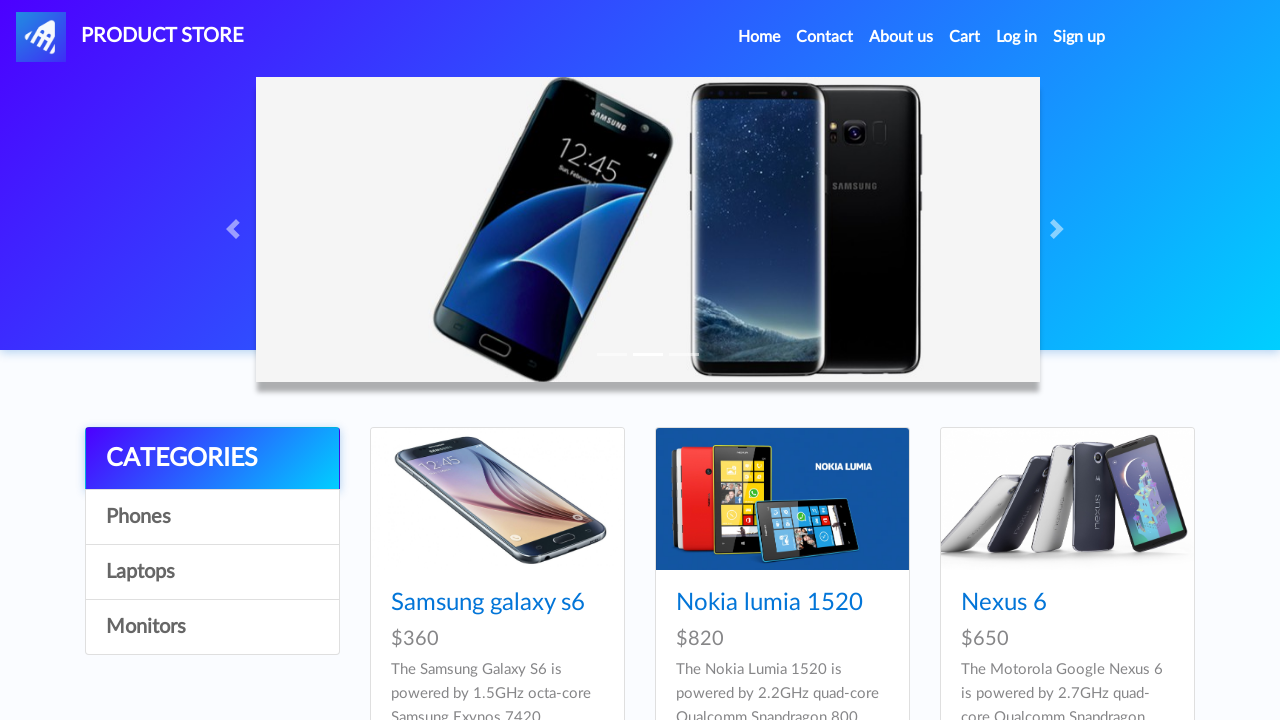